Tests product search functionality on an e-commerce practice site by searching for "ca", verifying 4 products are visible, and adding the third product to cart

Starting URL: https://rahulshettyacademy.com/seleniumPractise/#/

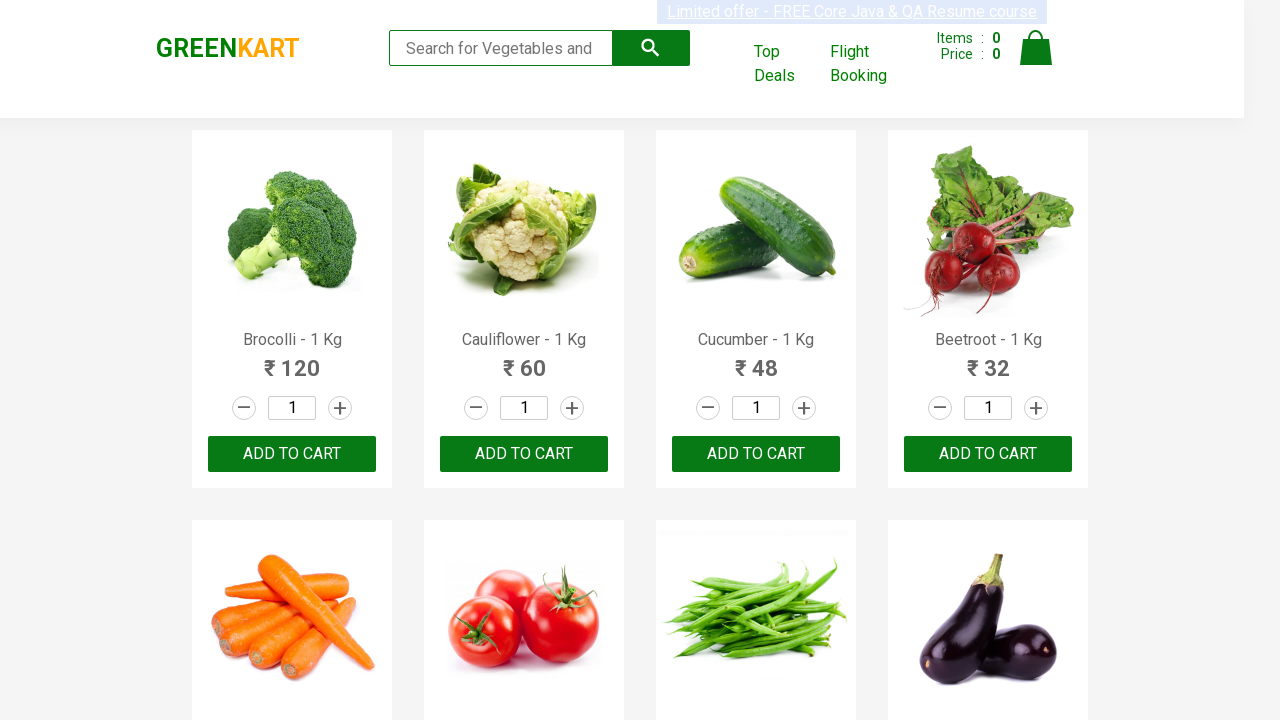

Entered 'ca' in search field on .search-keyword
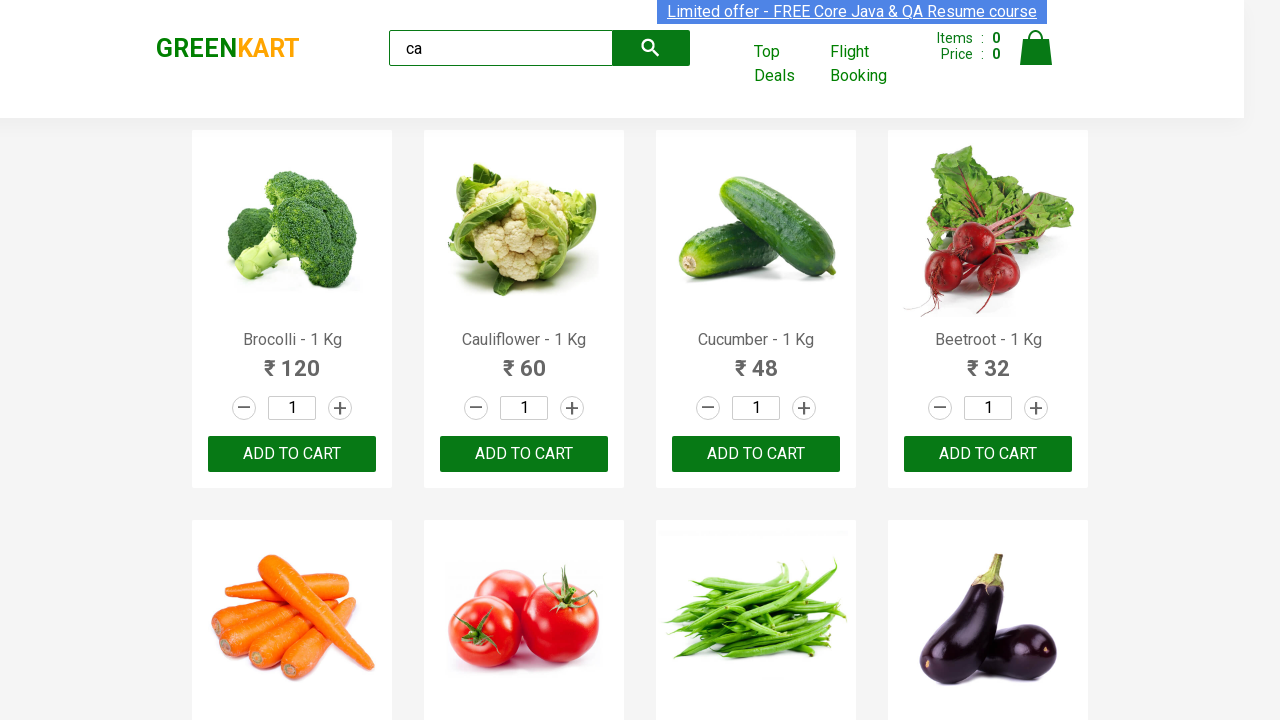

Waited 2 seconds for search results to load
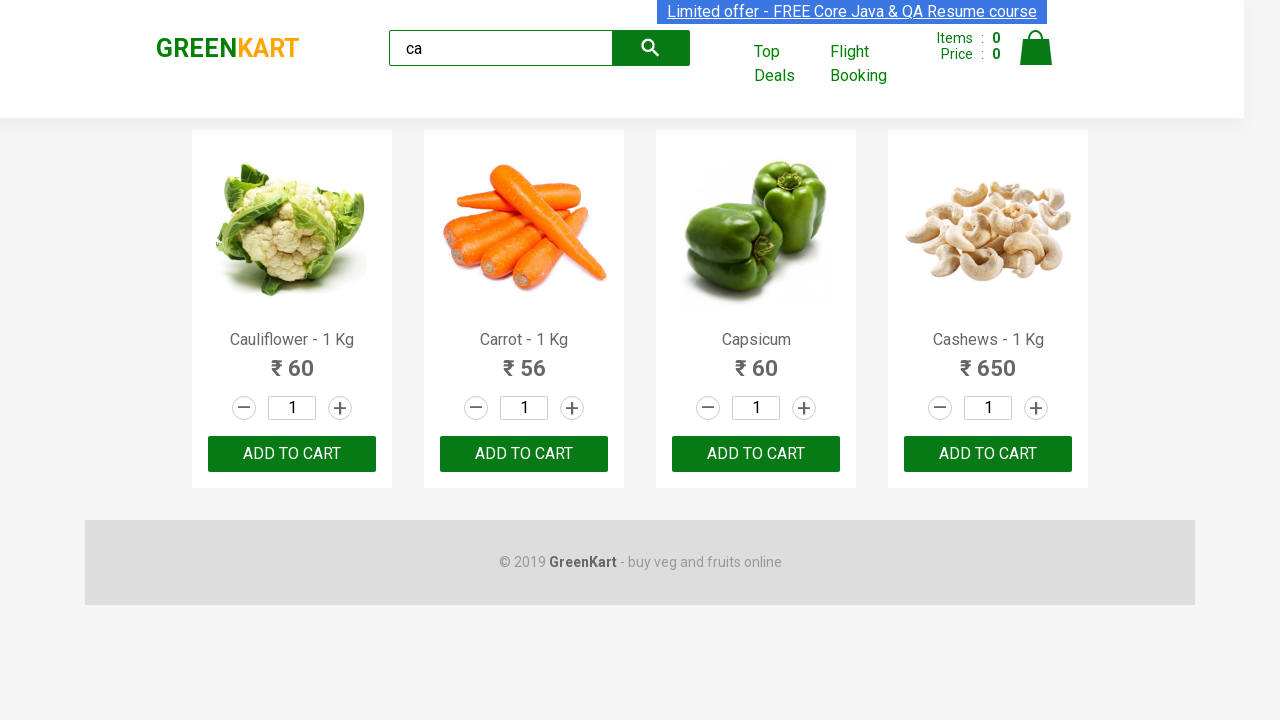

Verified 4 visible products are displayed
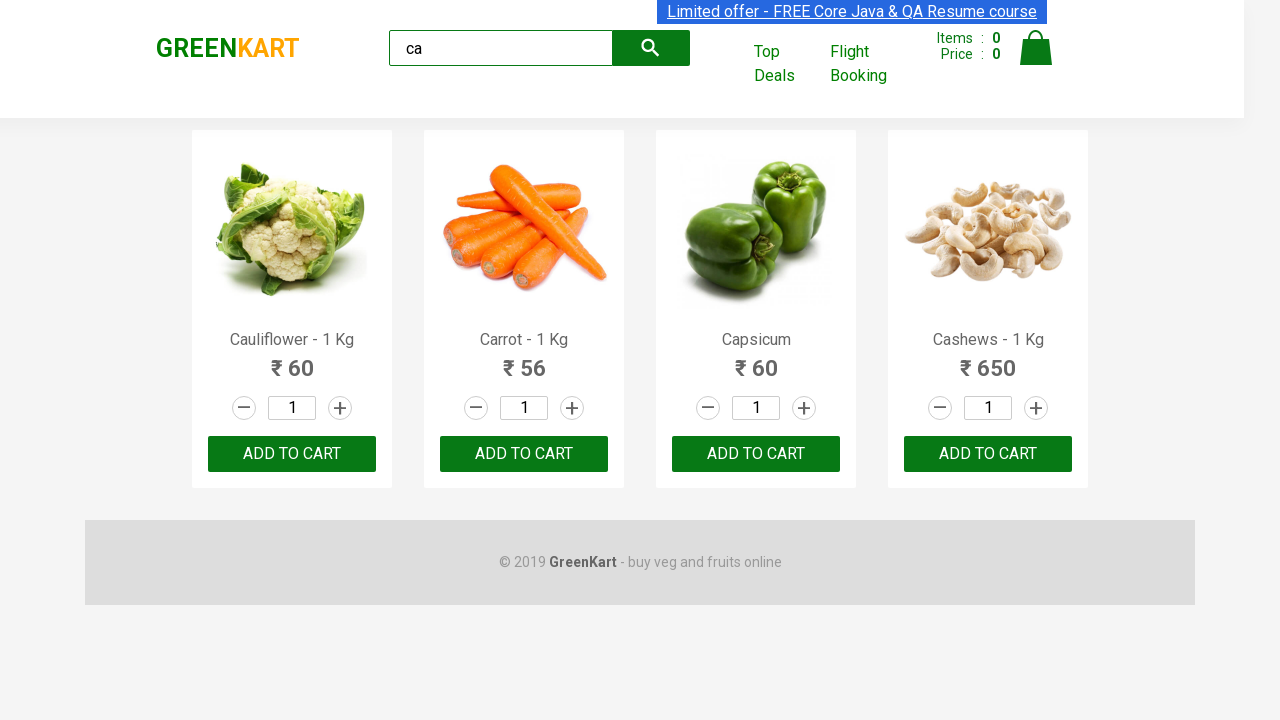

Clicked 'ADD TO CART' button on the third product at (756, 454) on .products .product >> nth=2 >> text=ADD TO CART
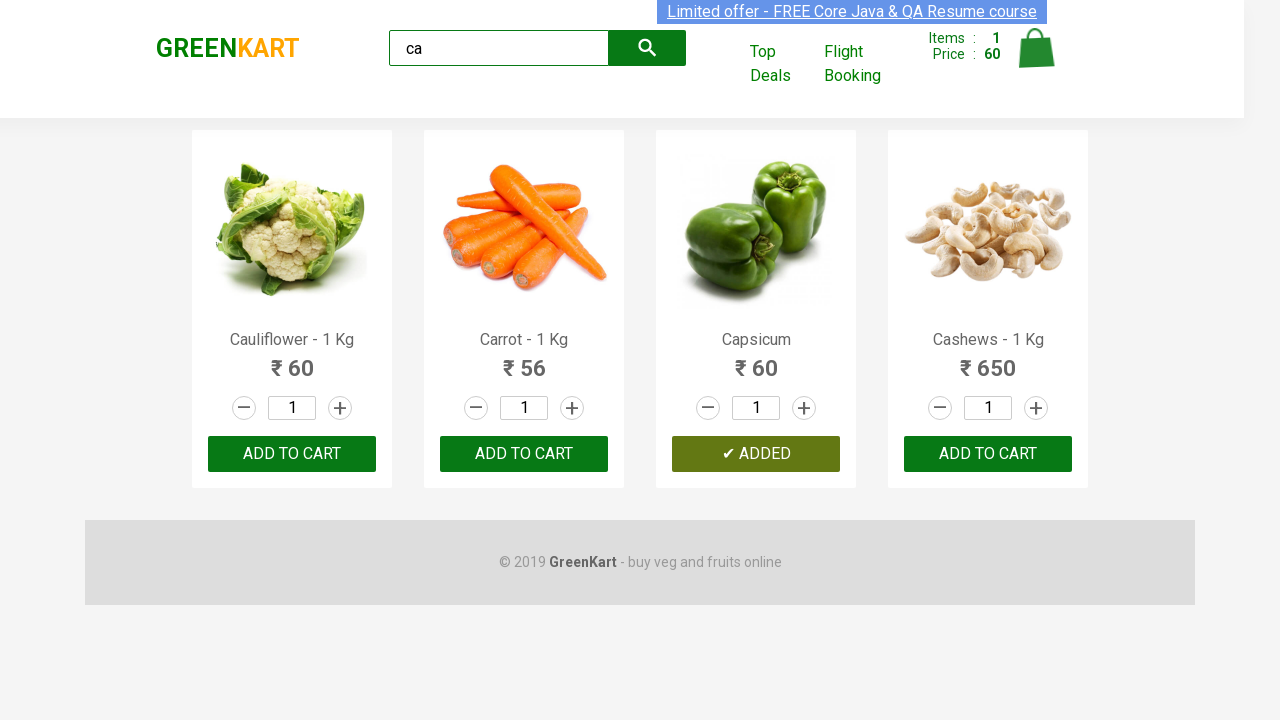

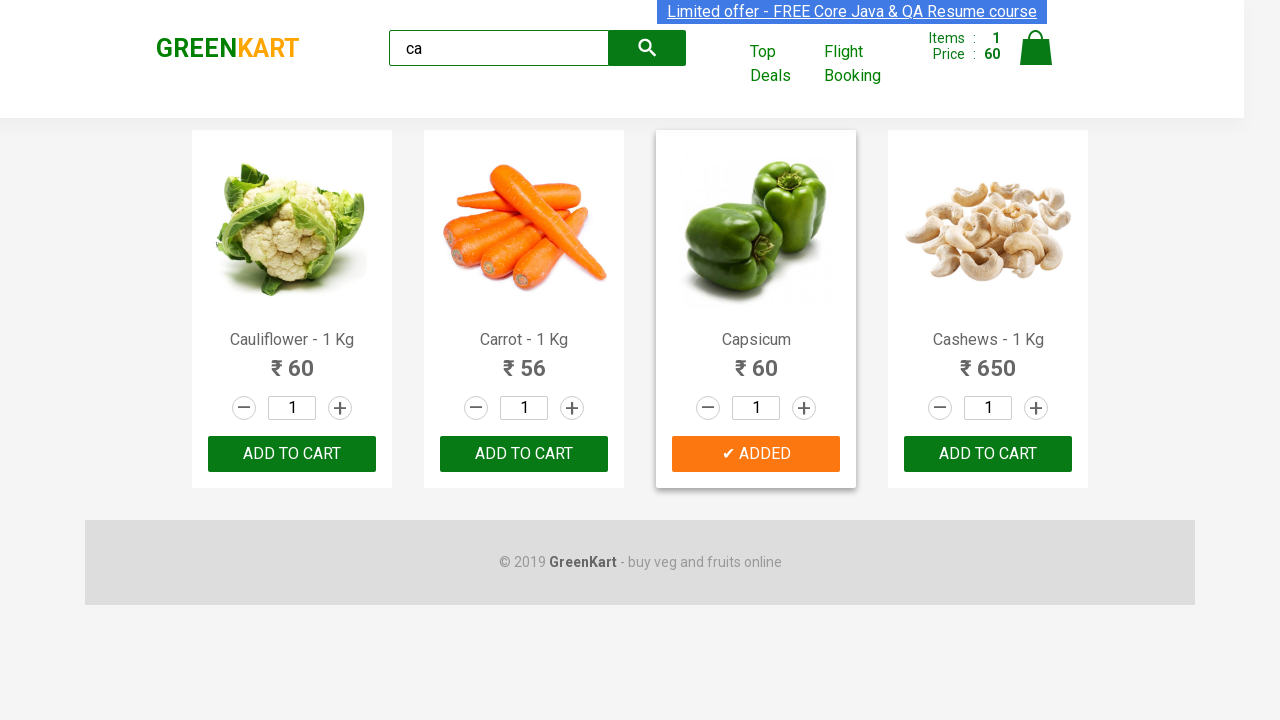